Tests Bootstrap dropdown functionality by clicking the dropdown button and verifying menu items are displayed

Starting URL: http://seleniumpractise.blogspot.com/2016/08/bootstrap-dropdown-example-for-selenium.html

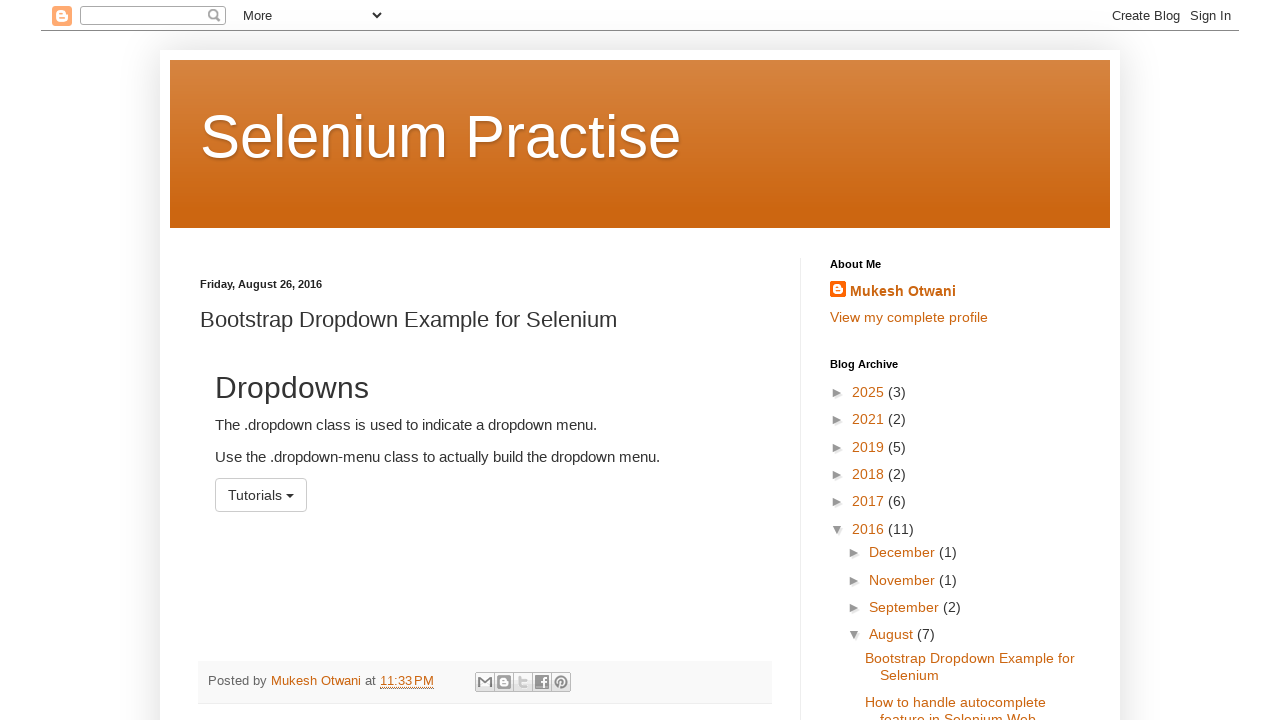

Clicked Bootstrap dropdown button with id 'menu1' at (261, 495) on #menu1
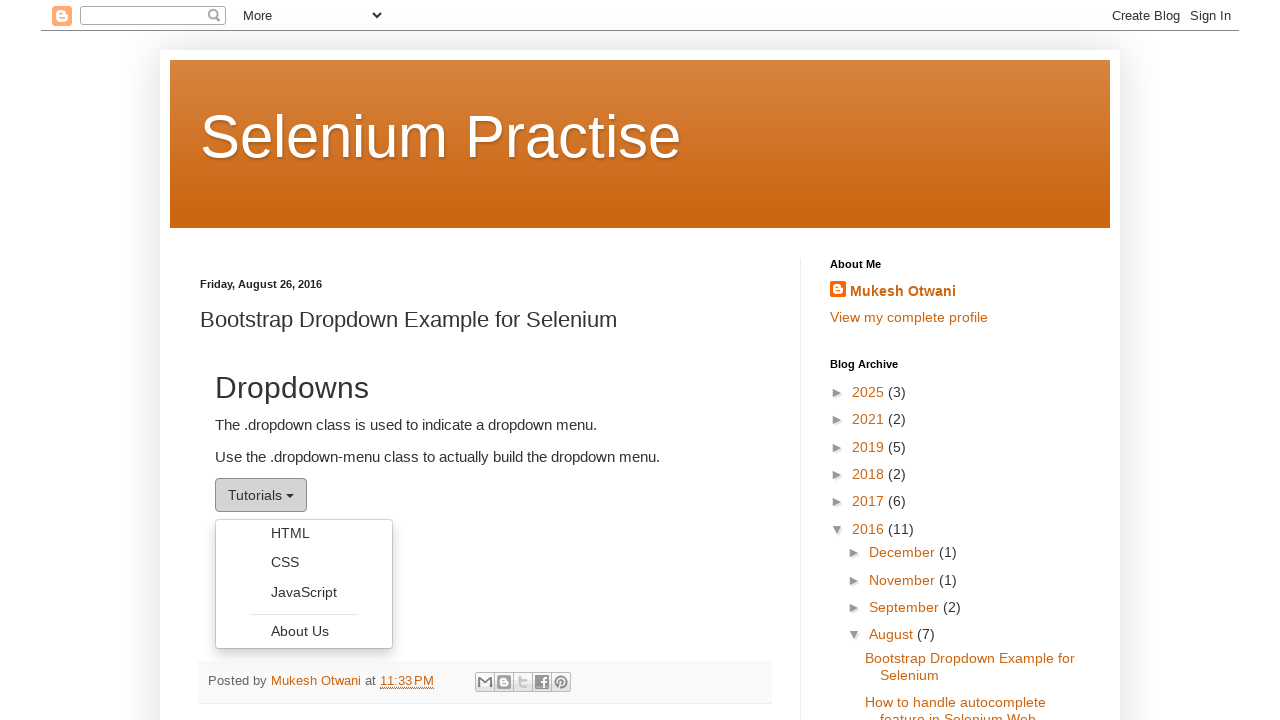

Waited for dropdown menu items to become visible
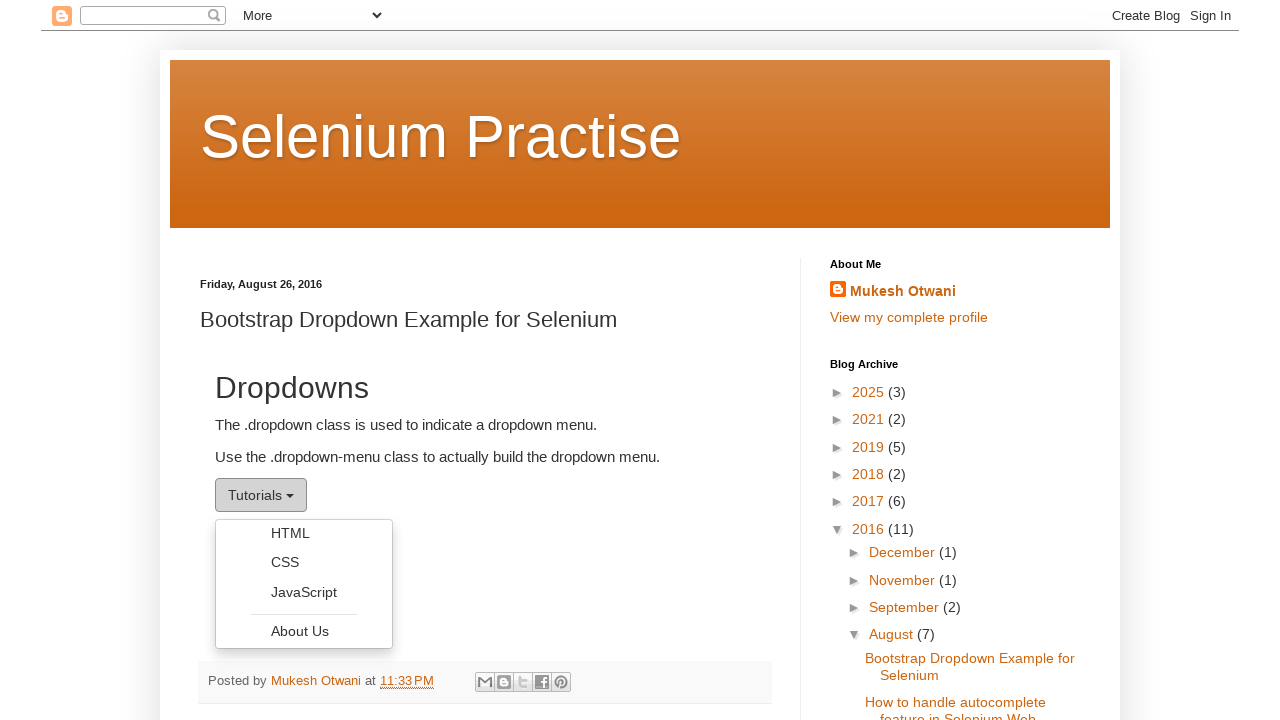

Located all dropdown menu items
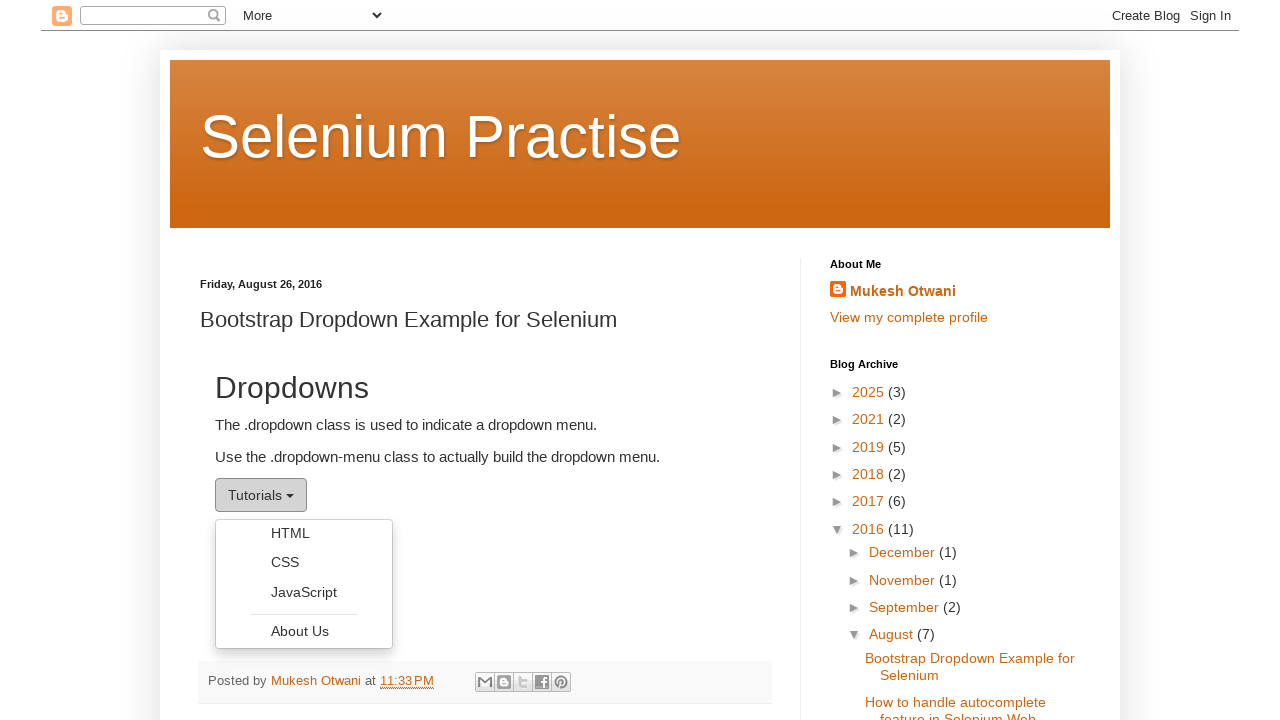

Verified that dropdown menu contains items
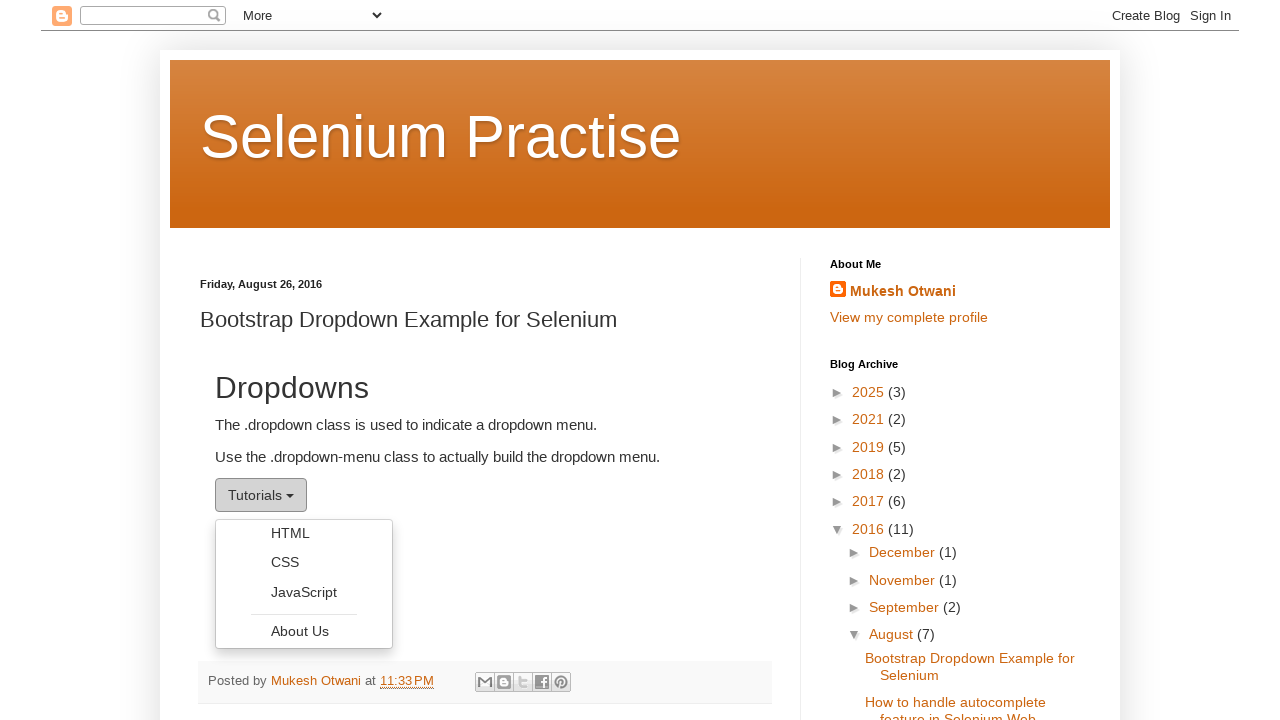

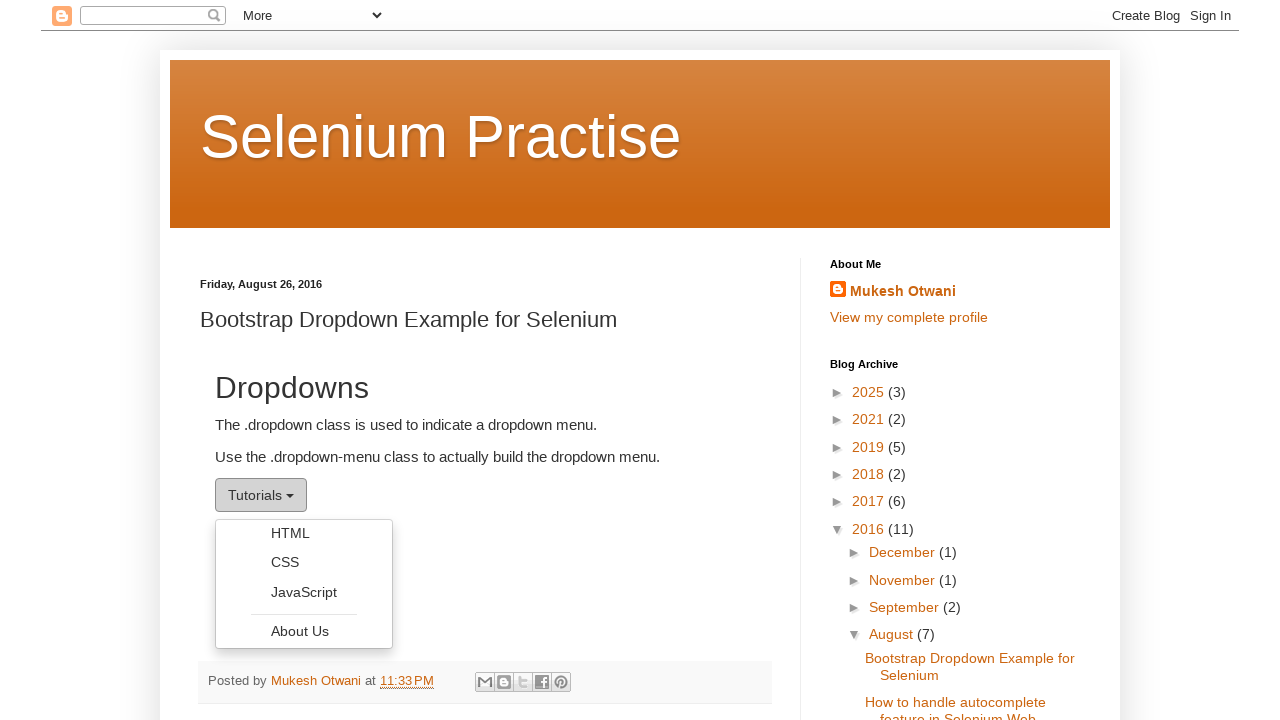